Tests double-click and right-click button interactions on a demo page, verifying that the appropriate messages are displayed after each action

Starting URL: https://demoqa.com/buttons

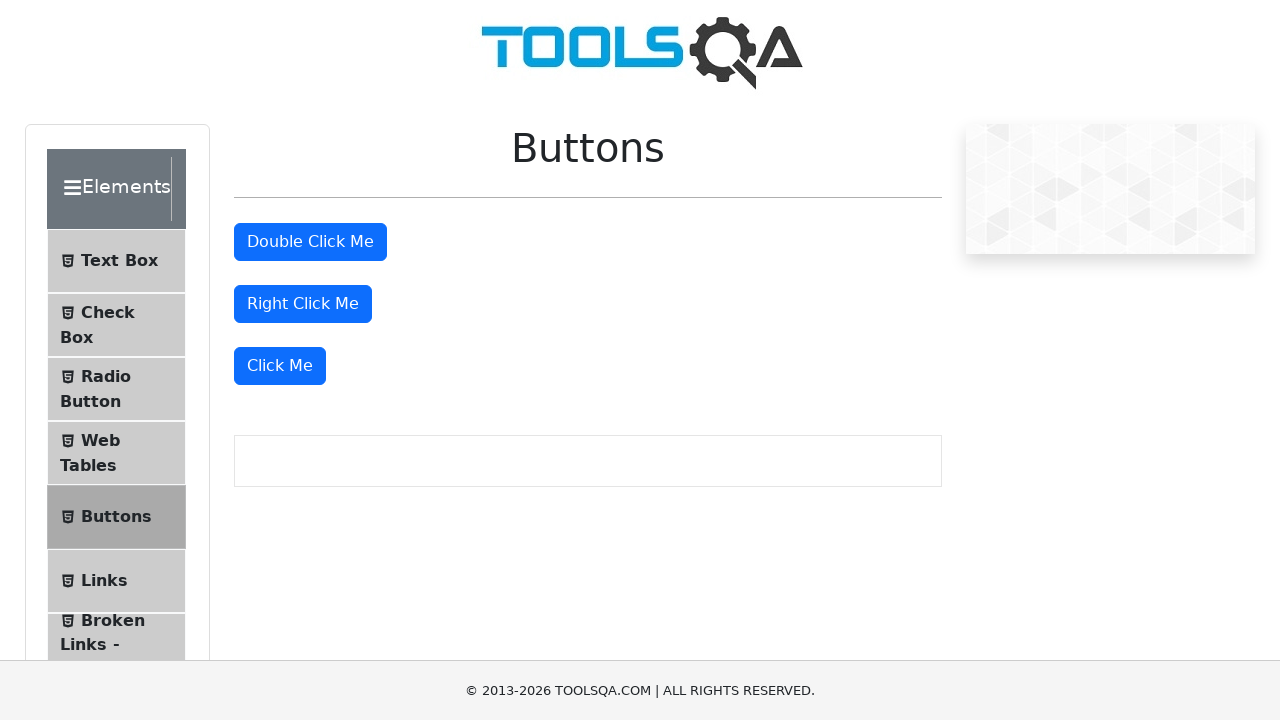

Double-clicked the double-click button at (310, 242) on #doubleClickBtn
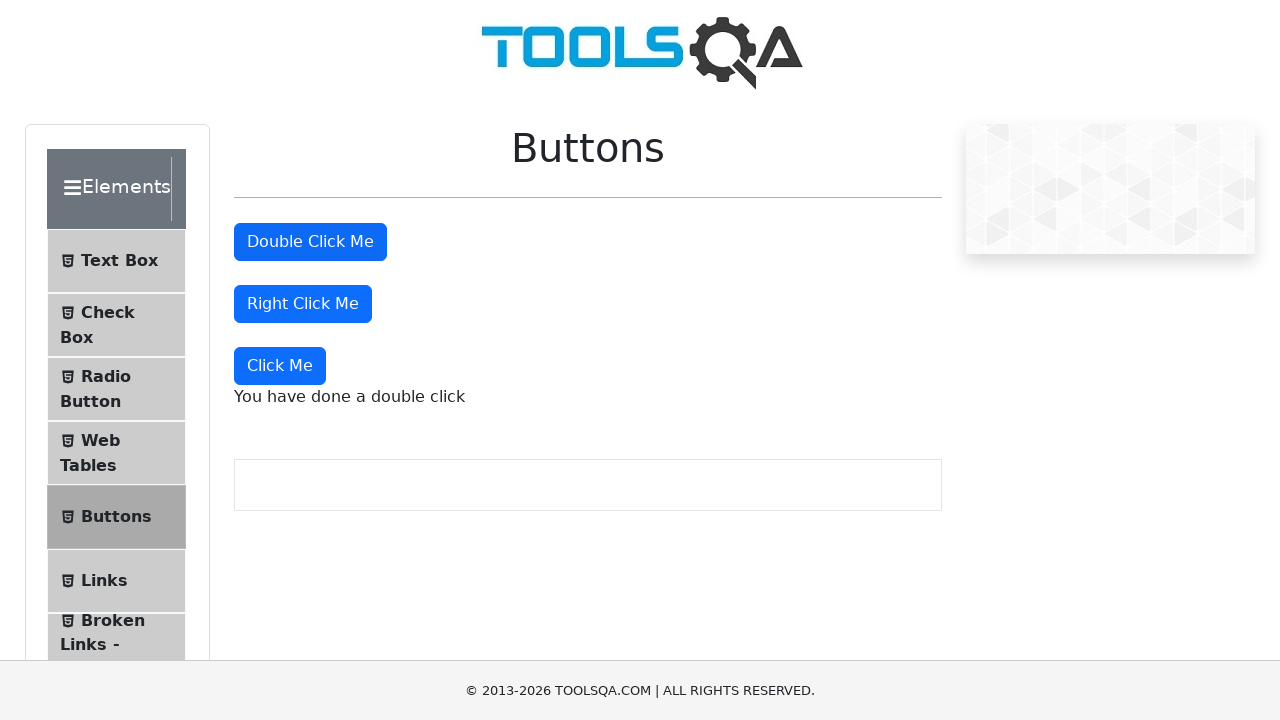

Double-click message appeared on page
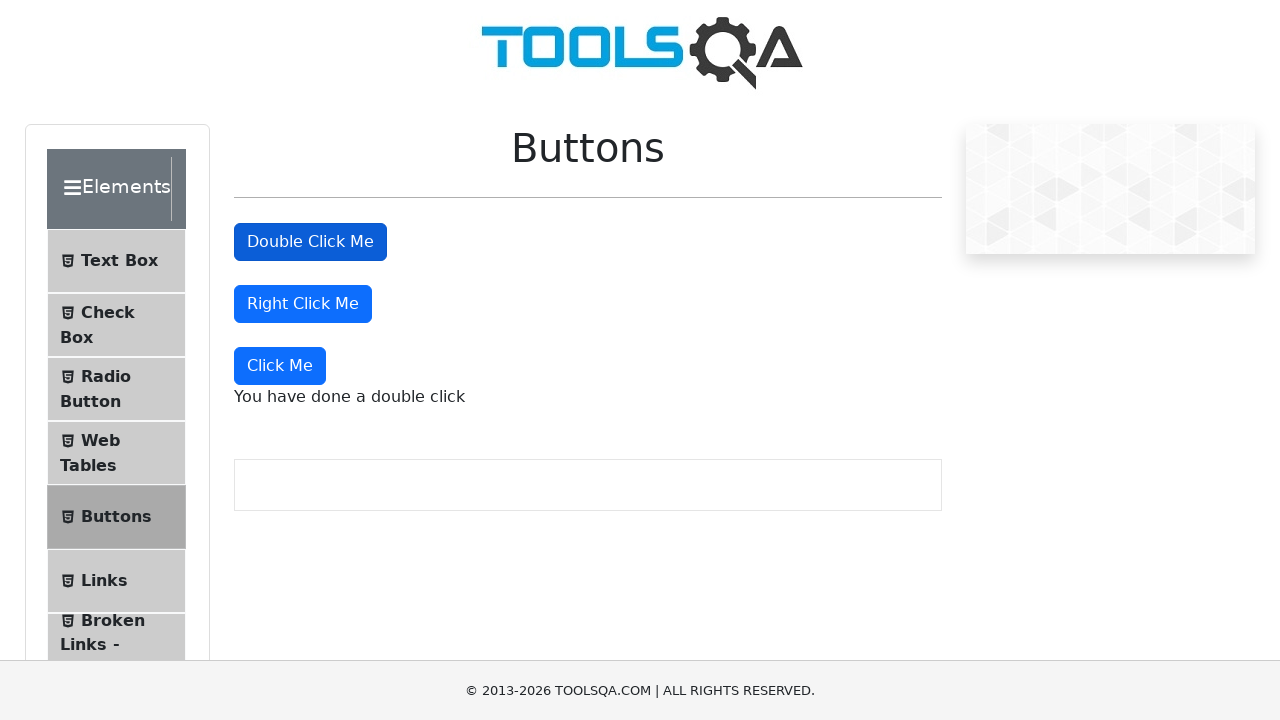

Right-clicked the right-click button at (303, 304) on #rightClickBtn
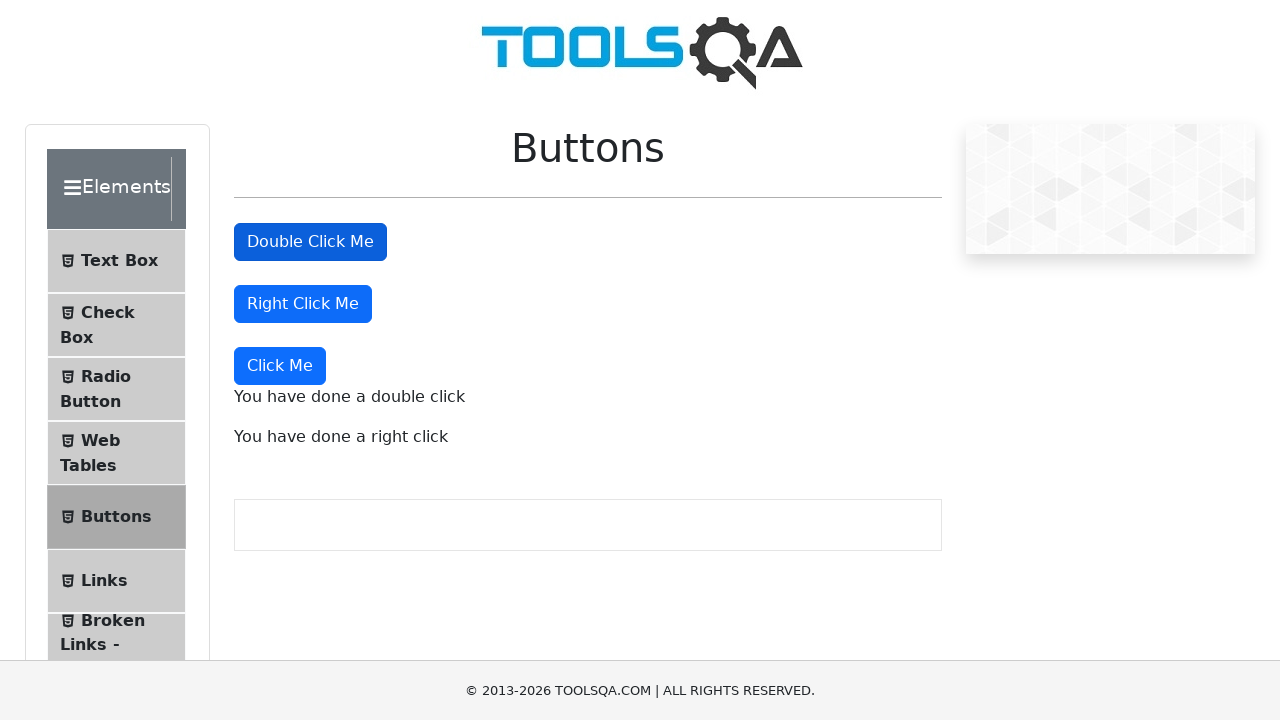

Right-click message appeared on page
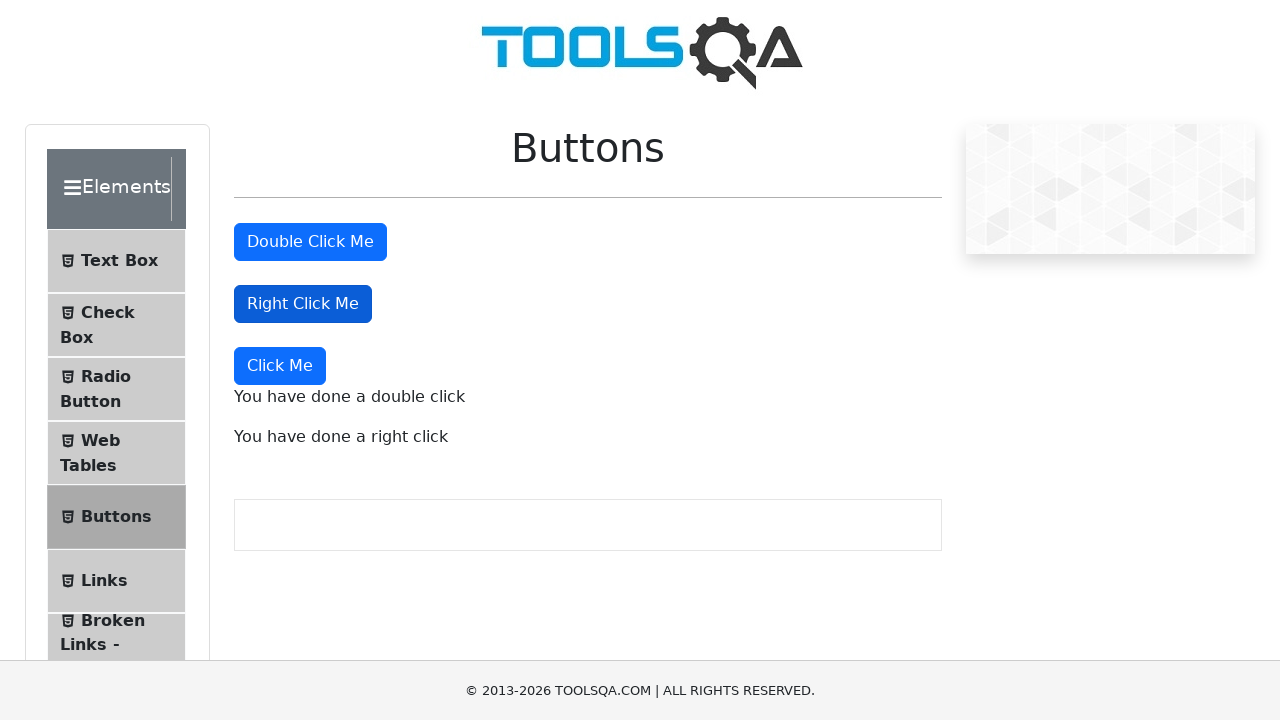

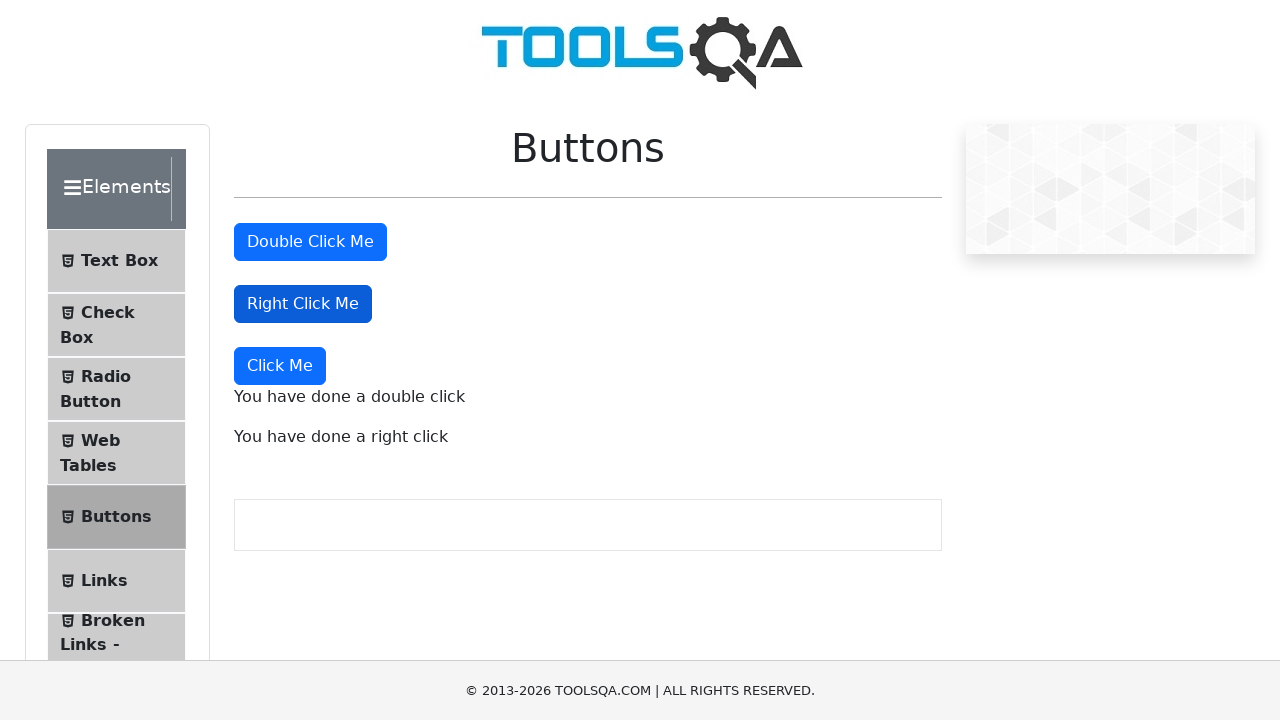